Tests JavaScript alert handling by clicking the first button and accepting the alert dialog

Starting URL: https://the-internet.herokuapp.com/javascript_alerts

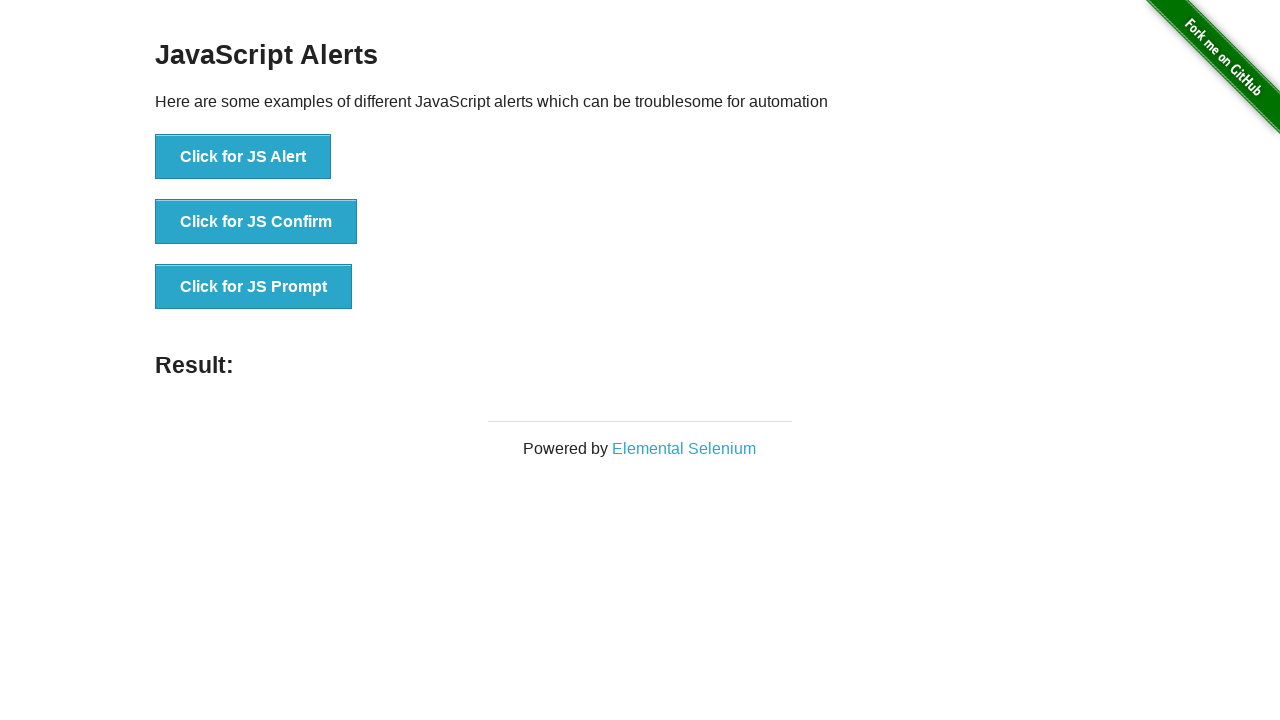

Clicked the first button to trigger JavaScript alert at (243, 157) on button[onclick='jsAlert()']
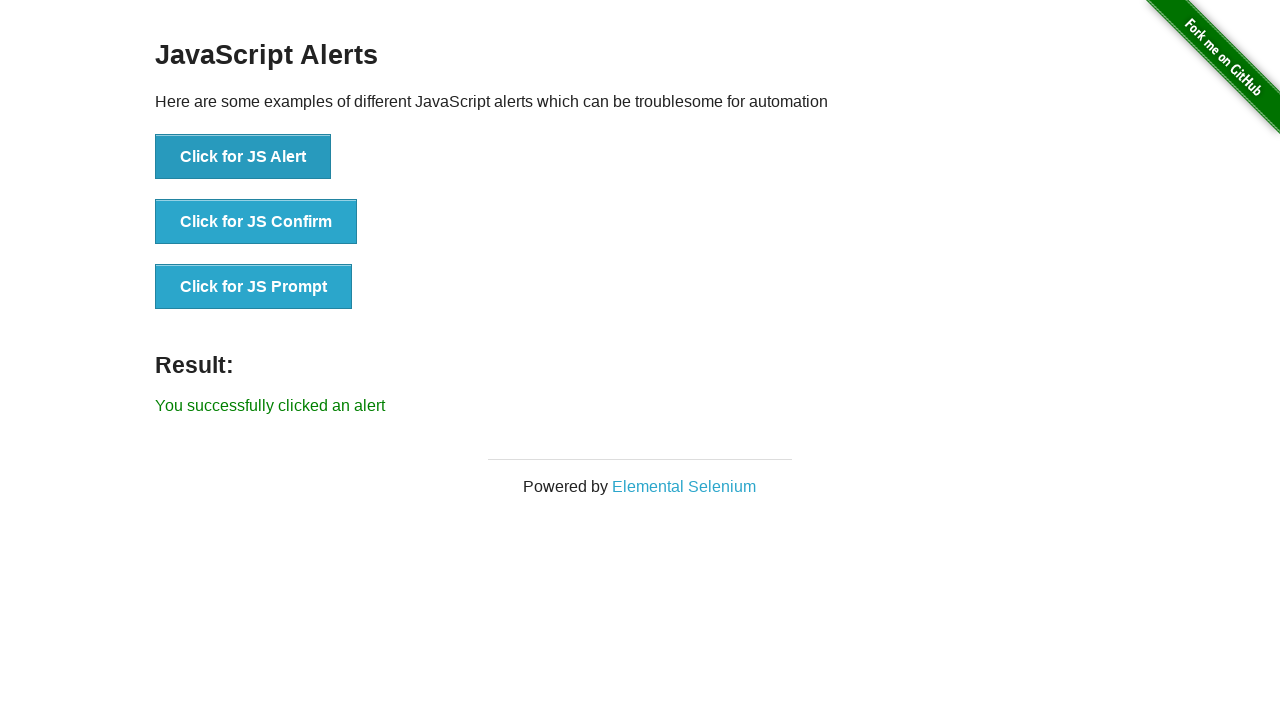

Set up dialog handler to accept alert
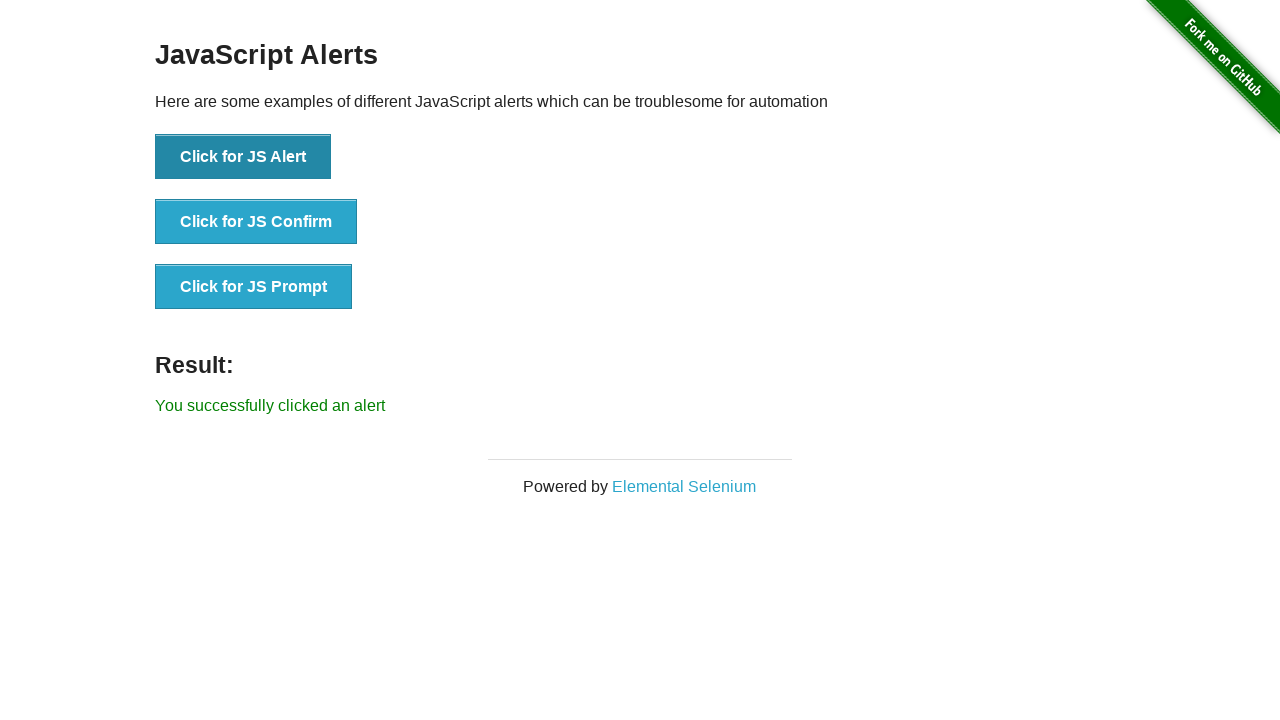

Retrieved result message text
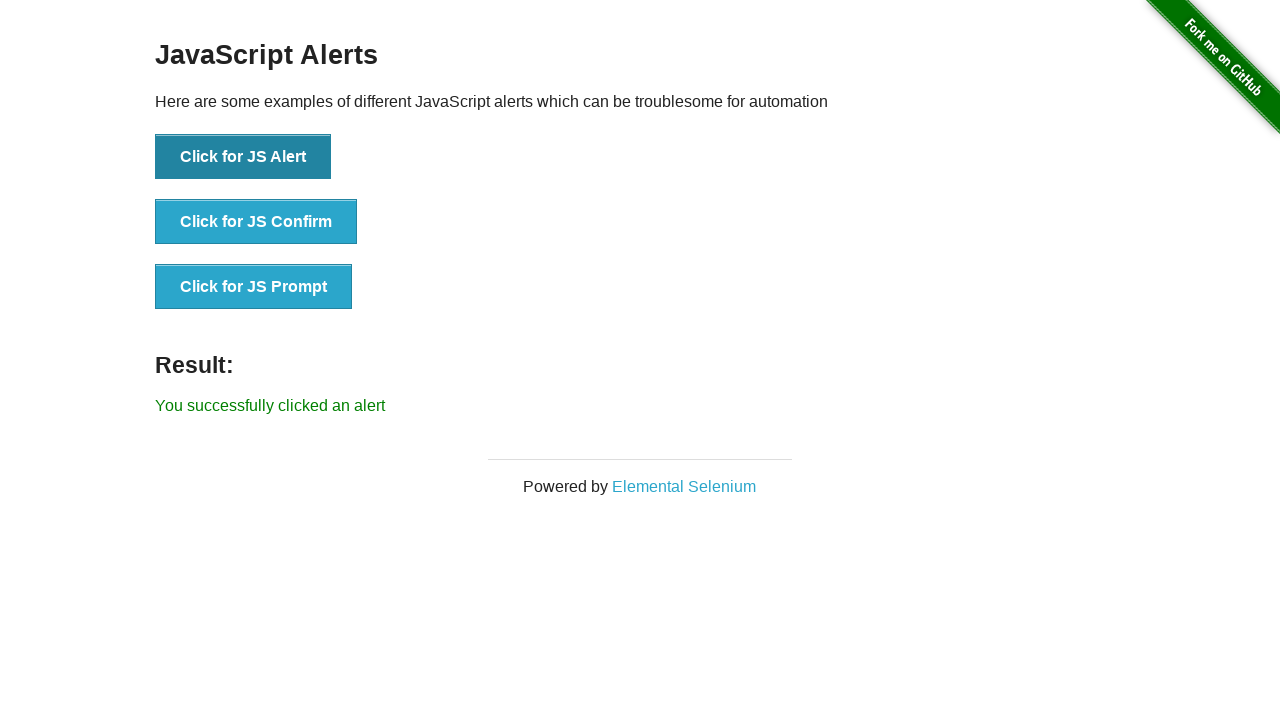

Verified result message matches expected text: 'You successfully clicked an alert'
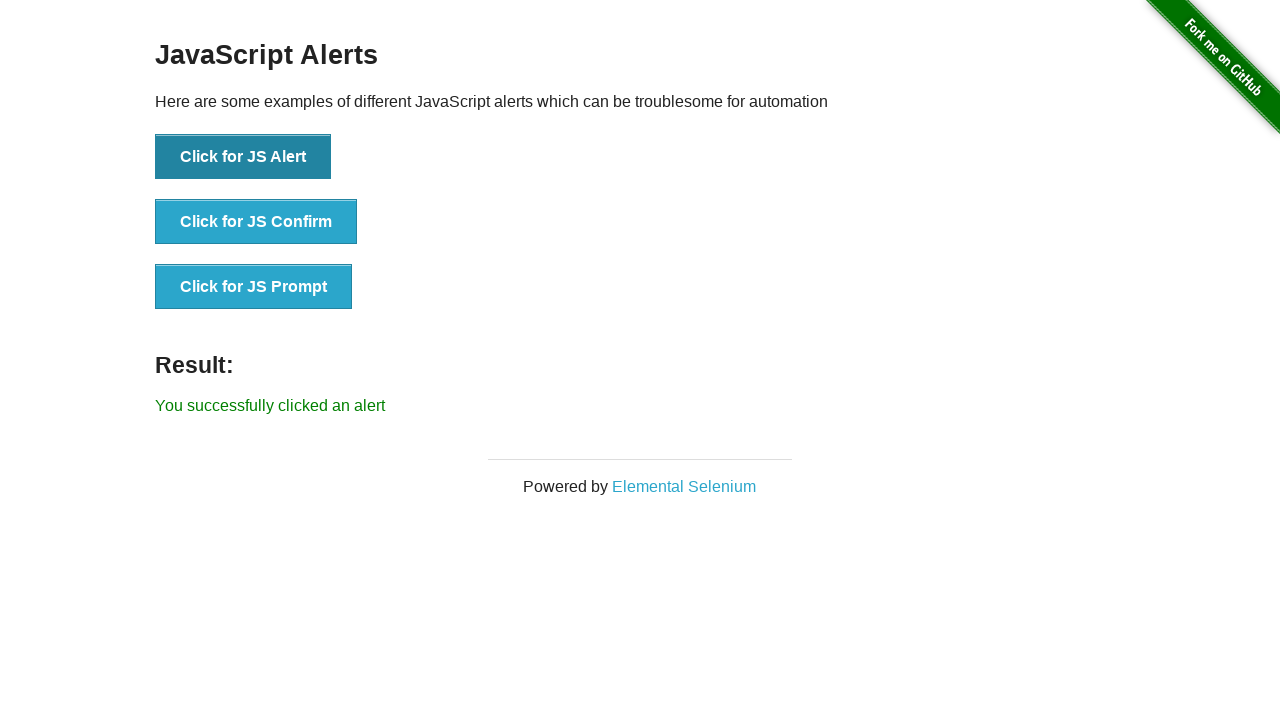

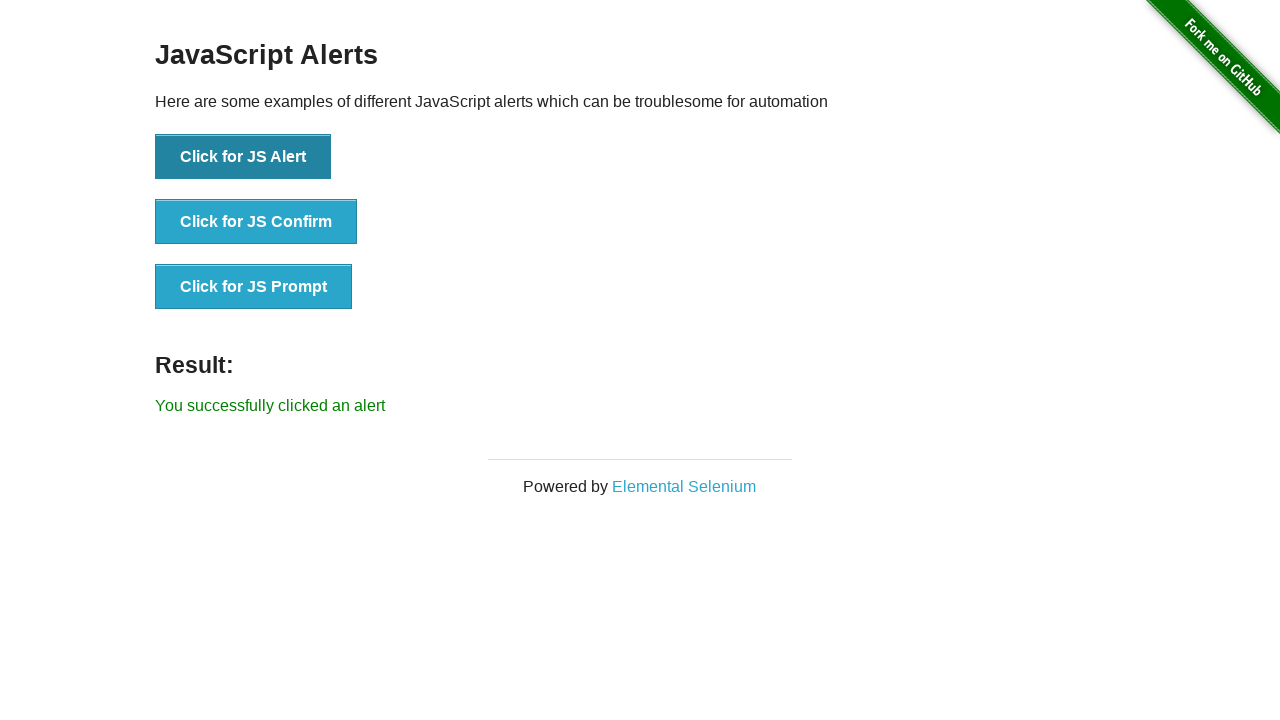